Tests the train search functionality on erail.in by entering source and destination stations, then verifies the train list results and checks for duplicates

Starting URL: https://erail.in/

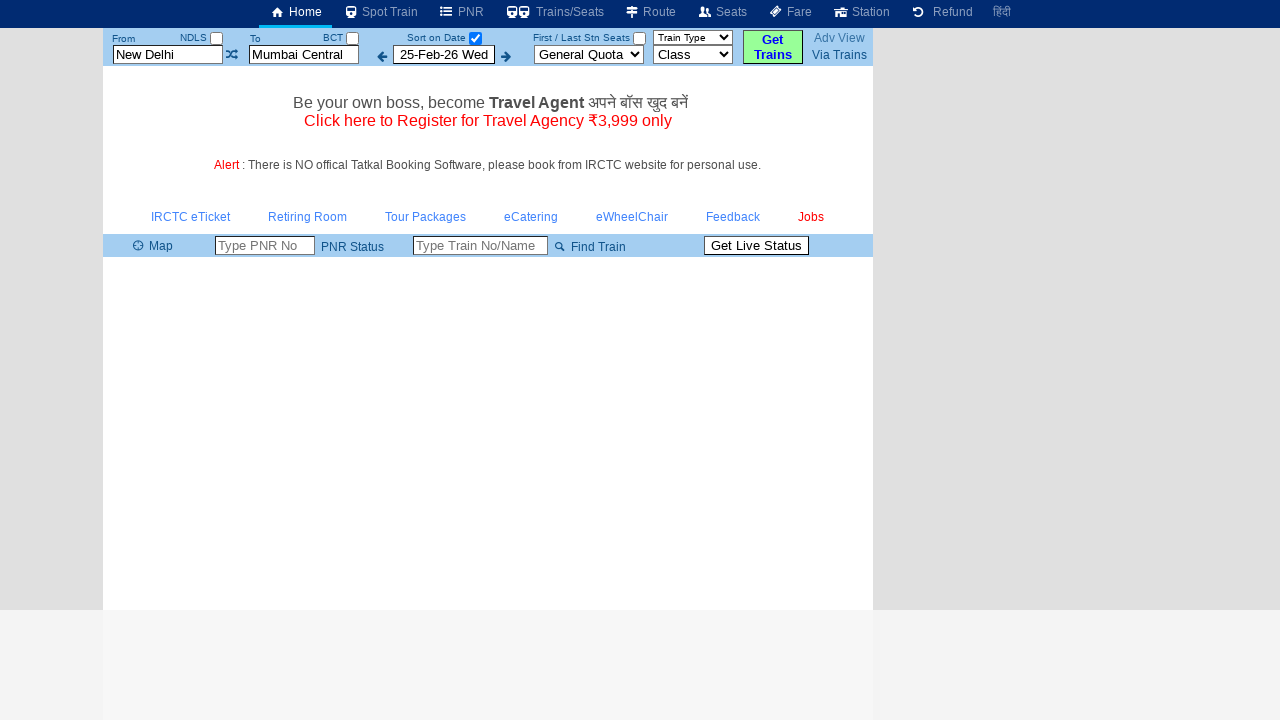

Cleared source station field on #txtStationFrom
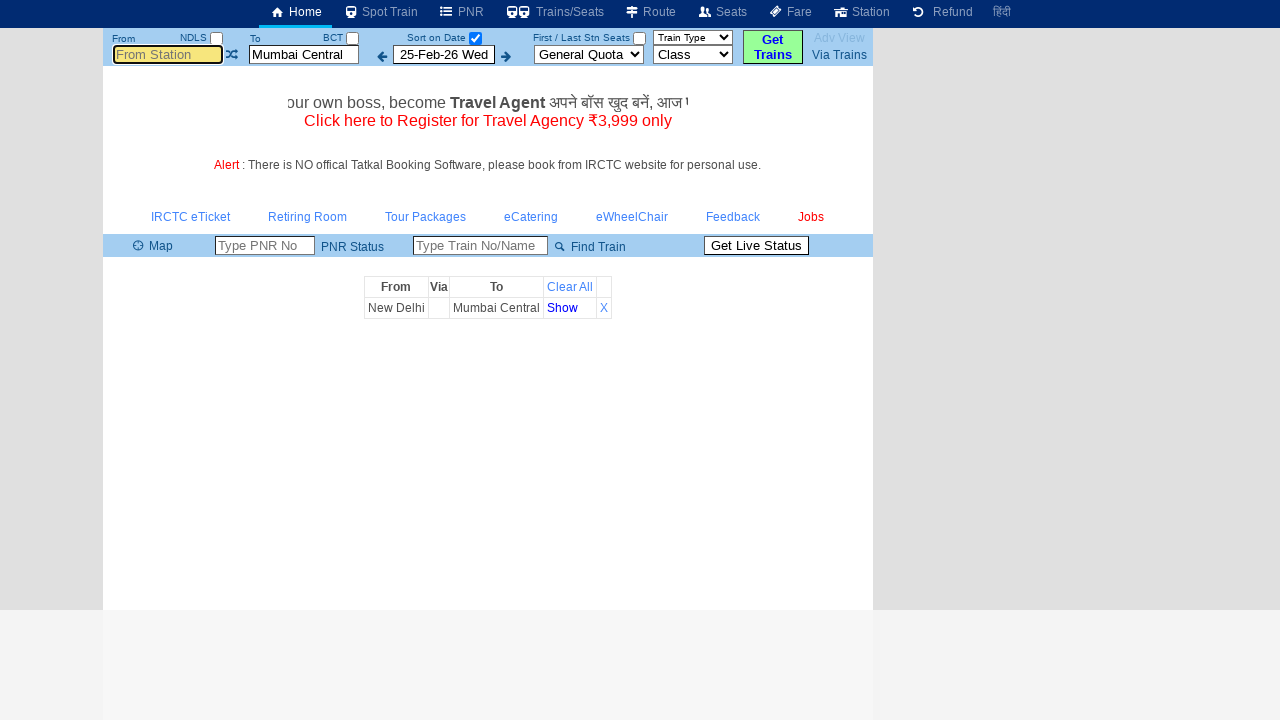

Filled source station field with 'ms' on #txtStationFrom
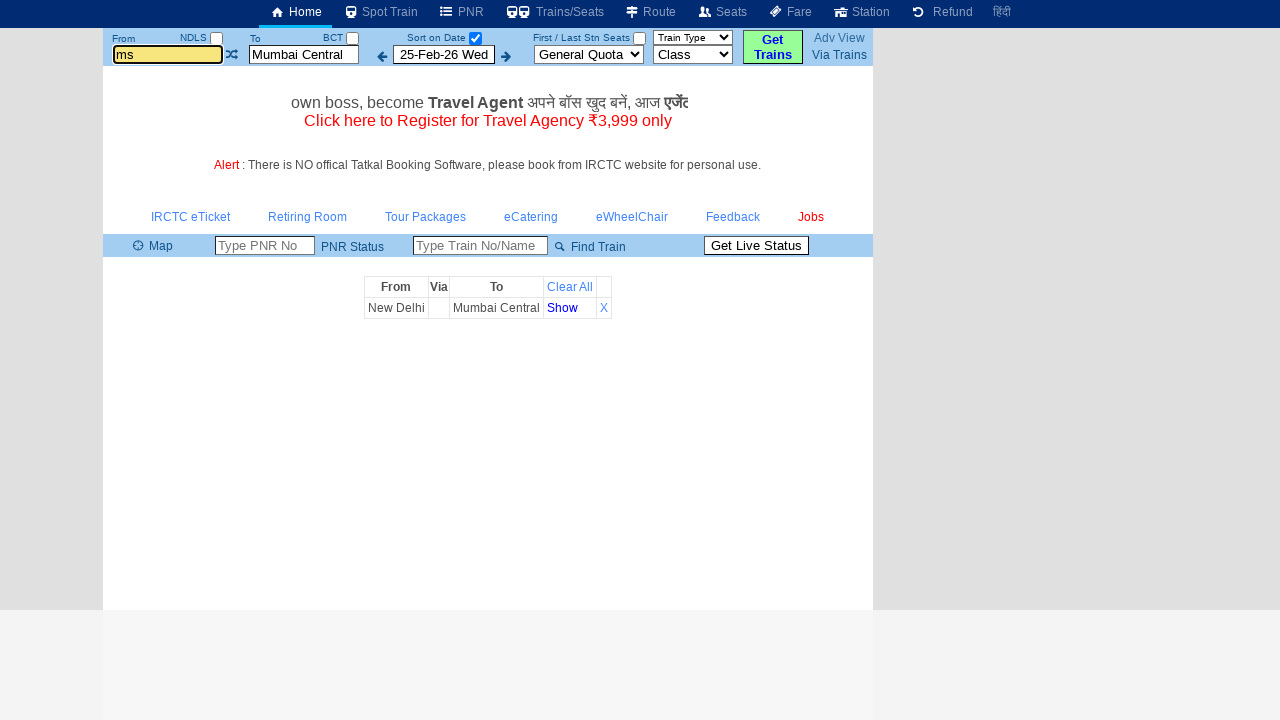

Pressed Enter to confirm source station selection on #txtStationFrom
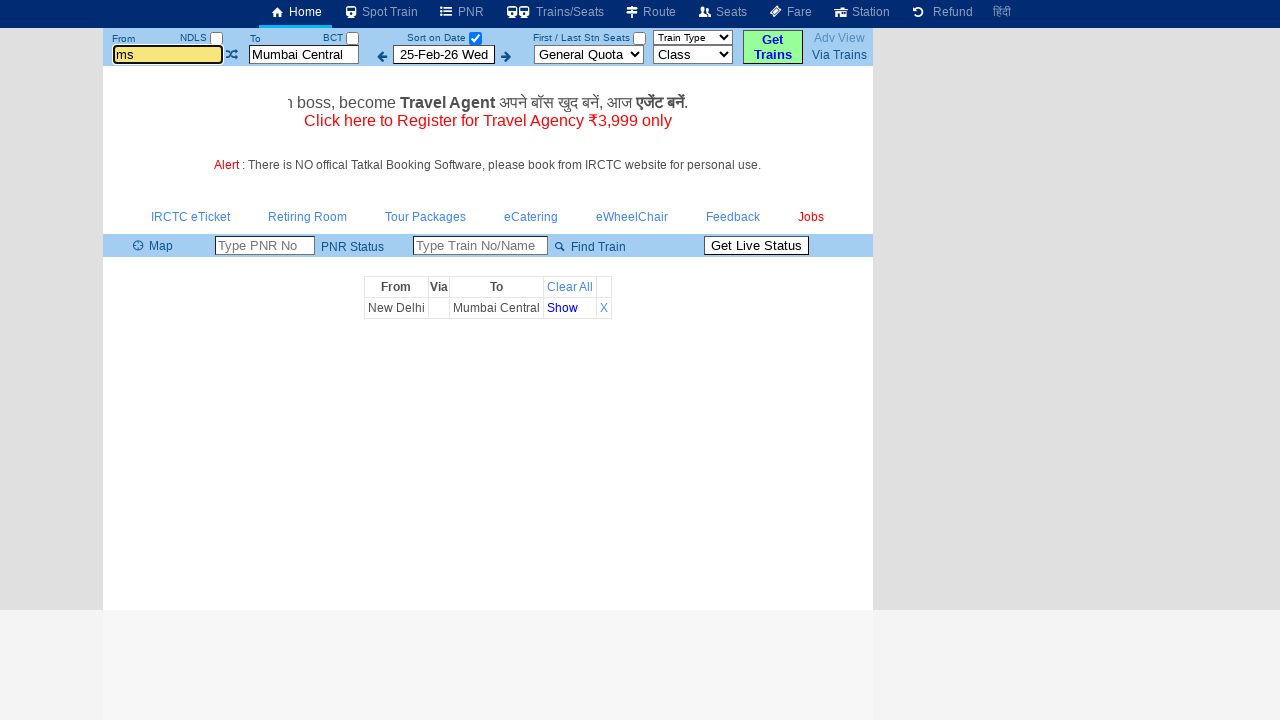

Cleared destination station field on #txtStationTo
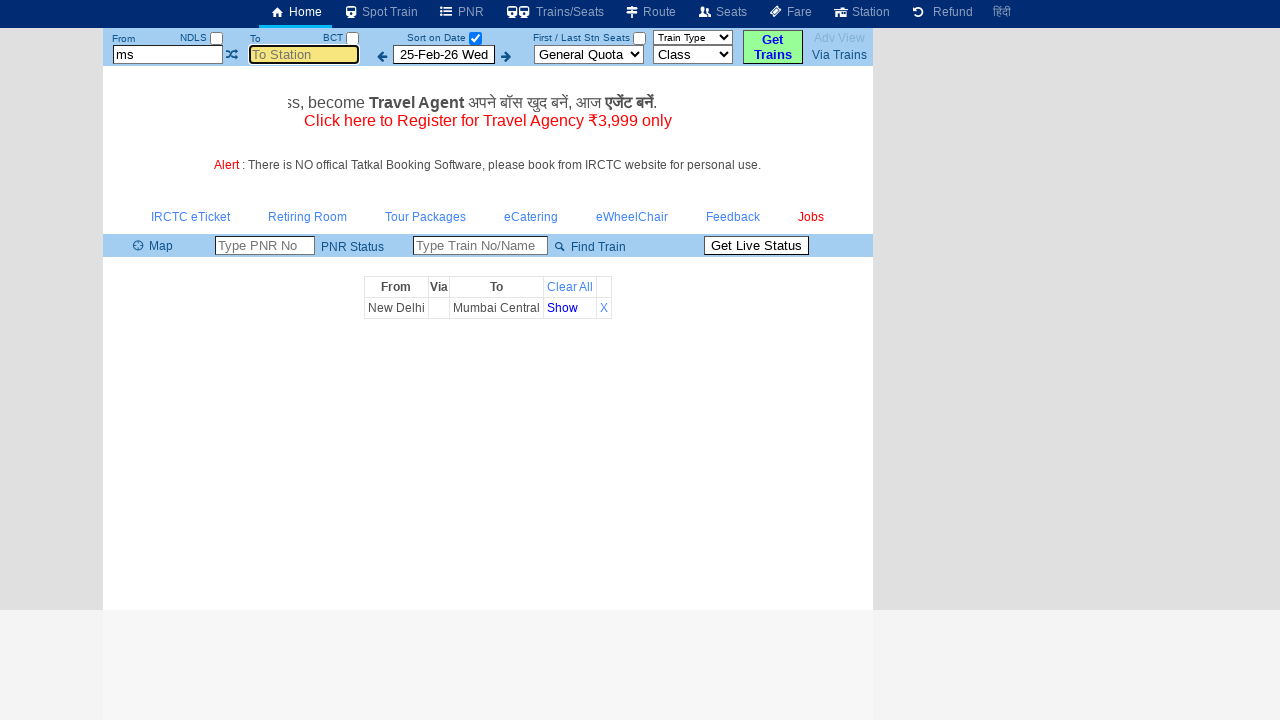

Filled destination station field with 'co' on #txtStationTo
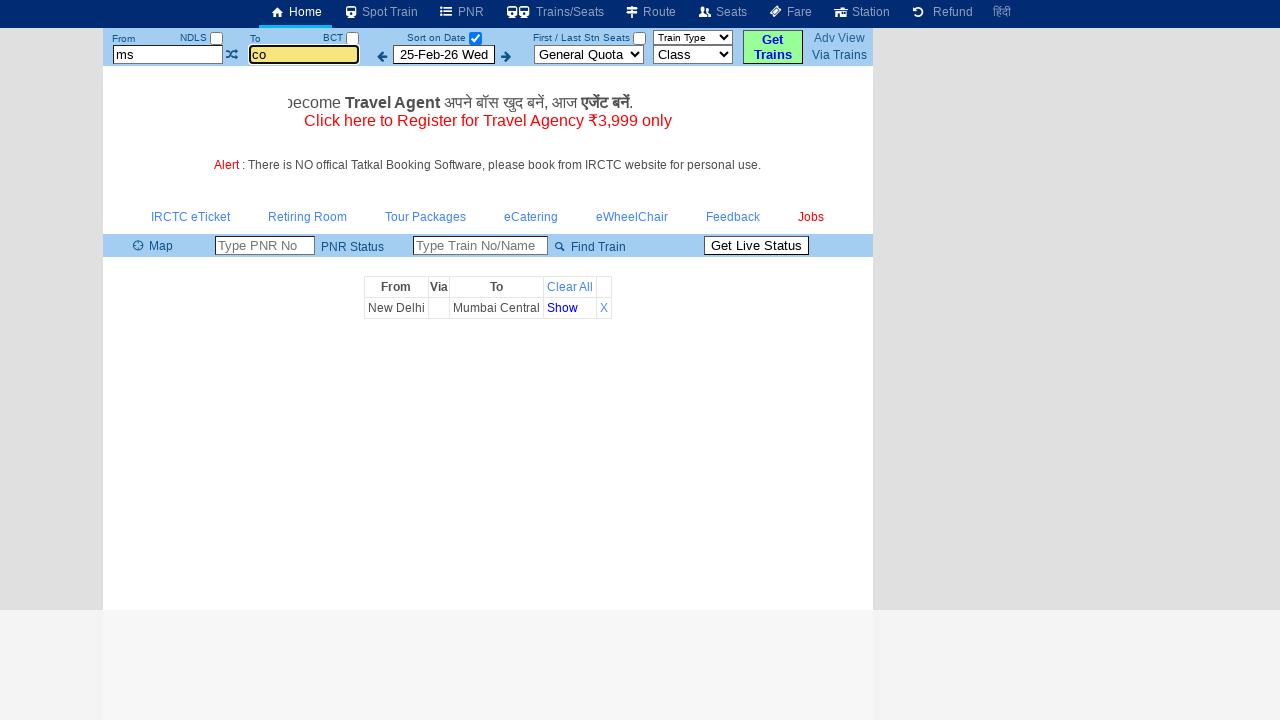

Pressed Enter to confirm destination station selection on #txtStationTo
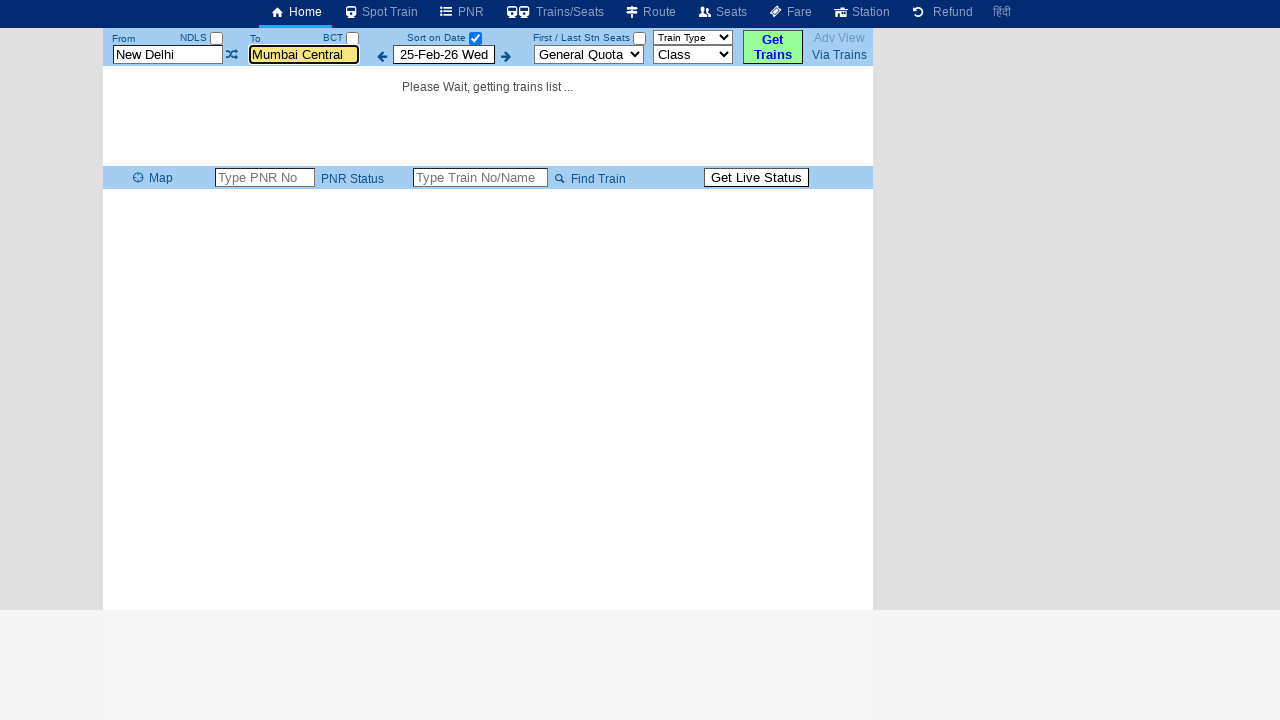

Unchecked the date only checkbox to retrieve all available trains at (475, 38) on #chkSelectDateOnly
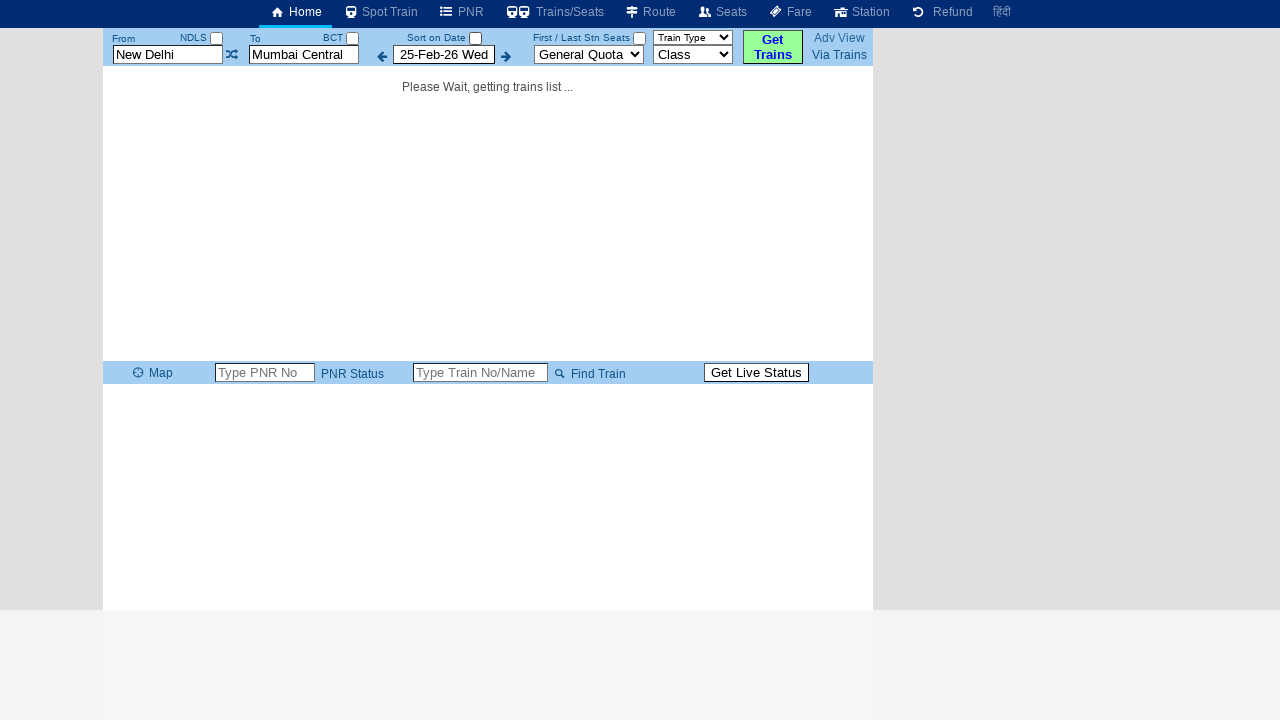

Train list loaded successfully
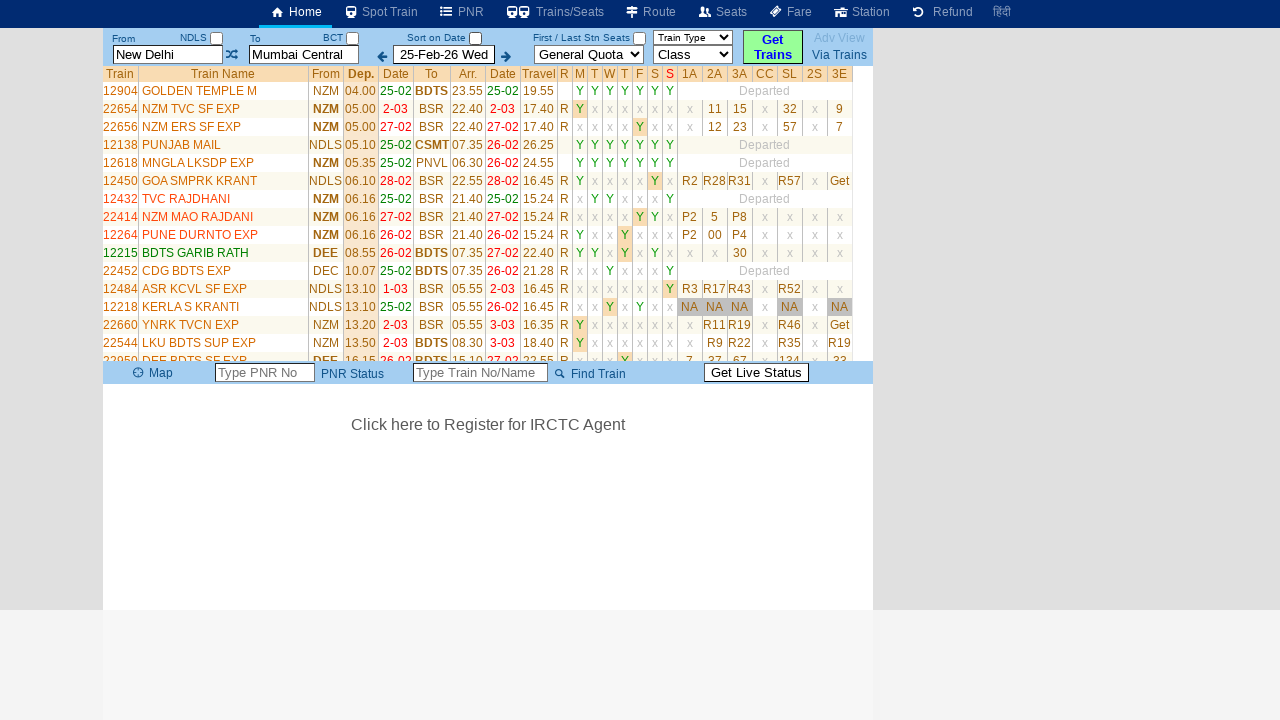

Retrieved all train name elements from the results table
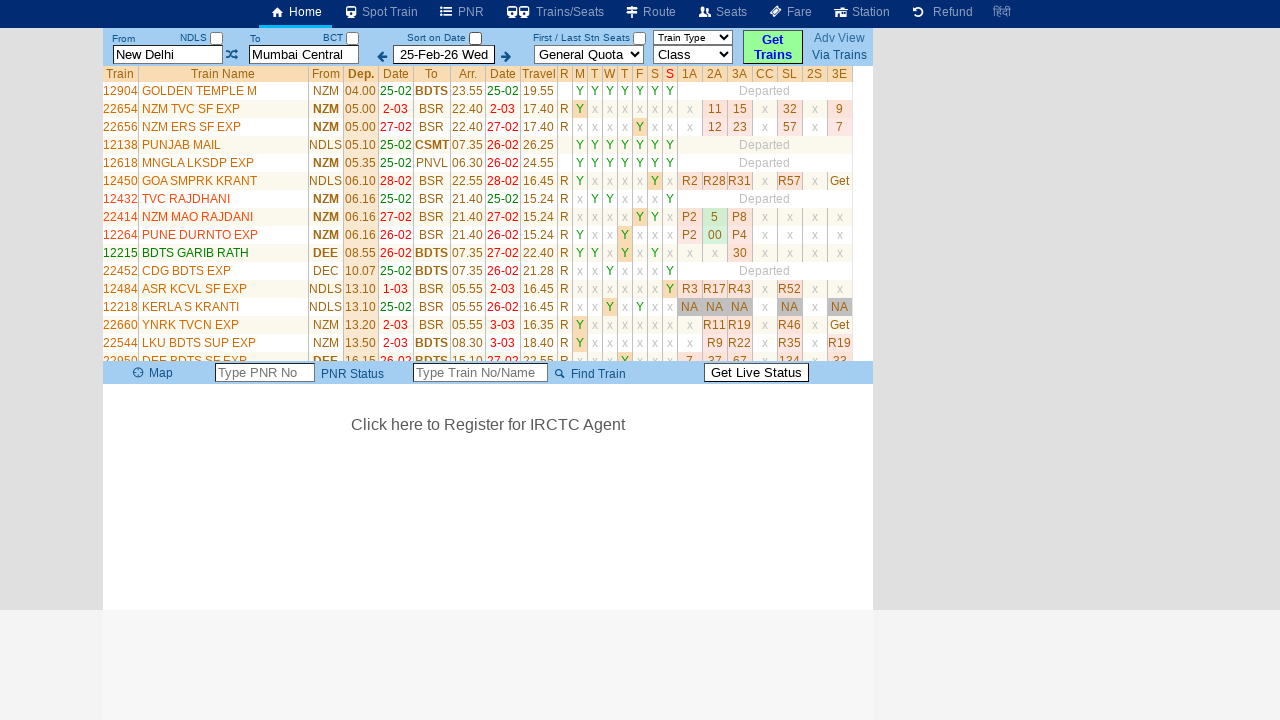

Extracted 40 train names from the table
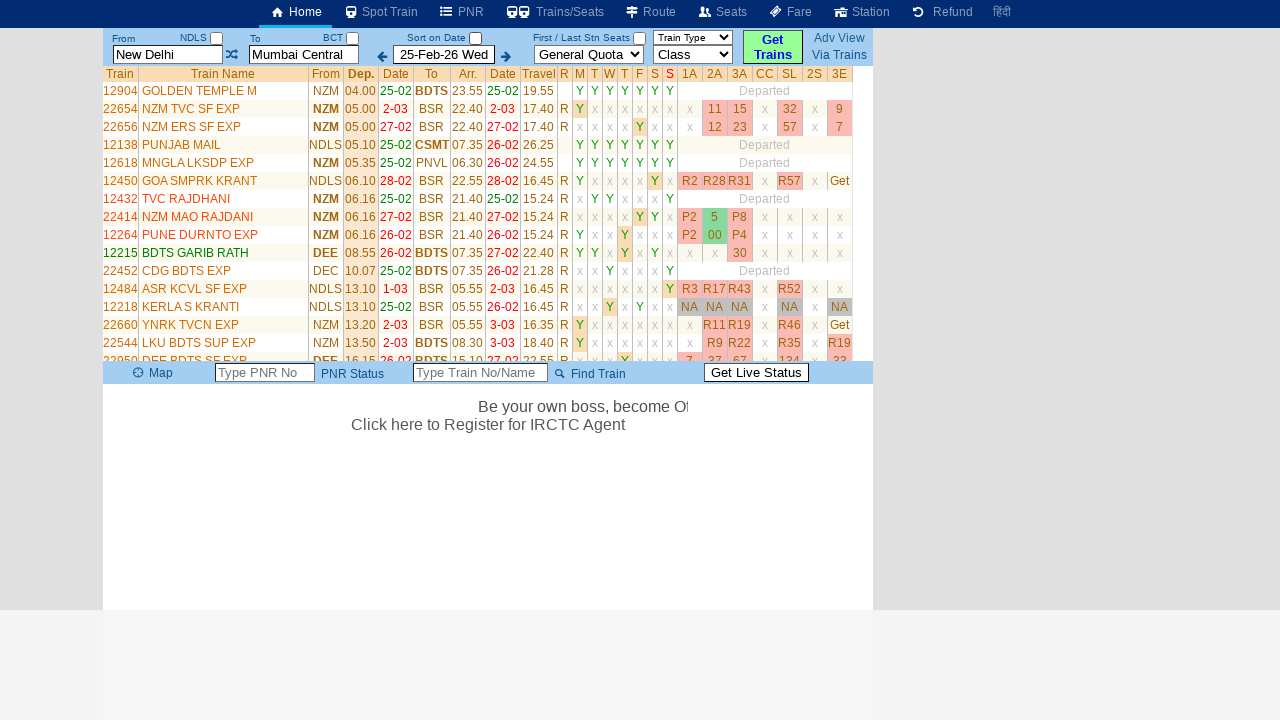

Verified no duplicate trains found in the results
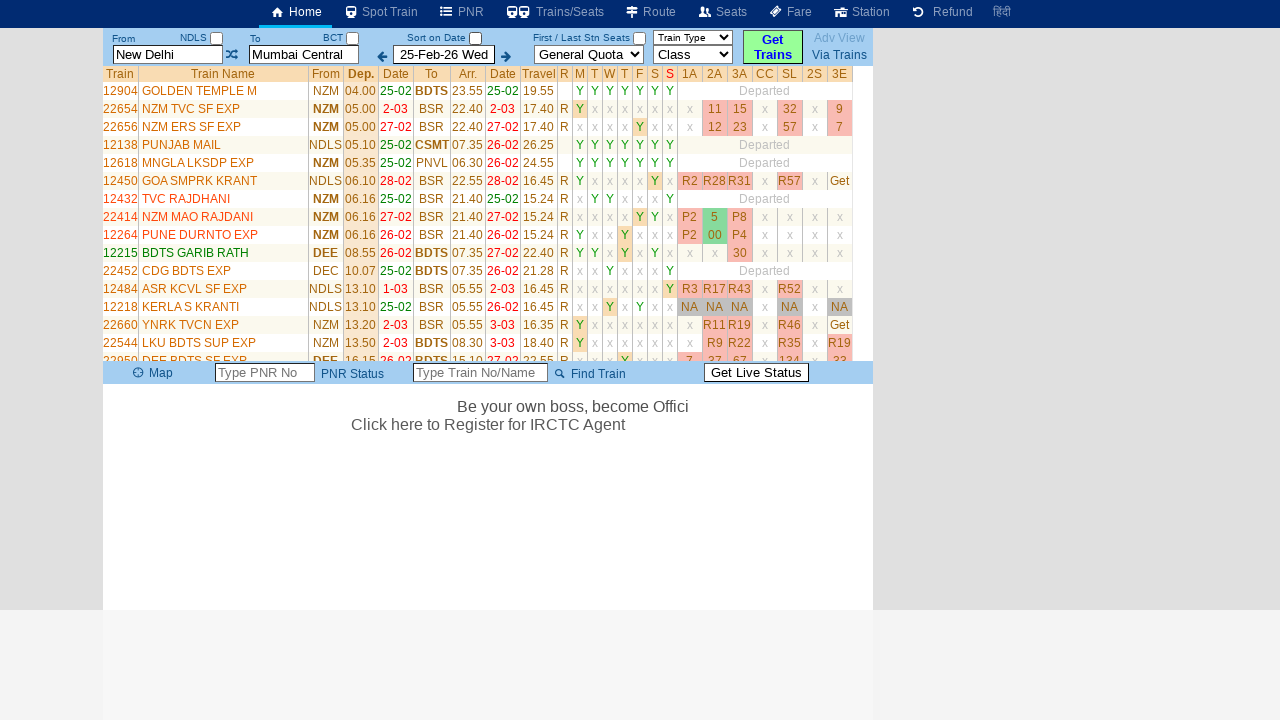

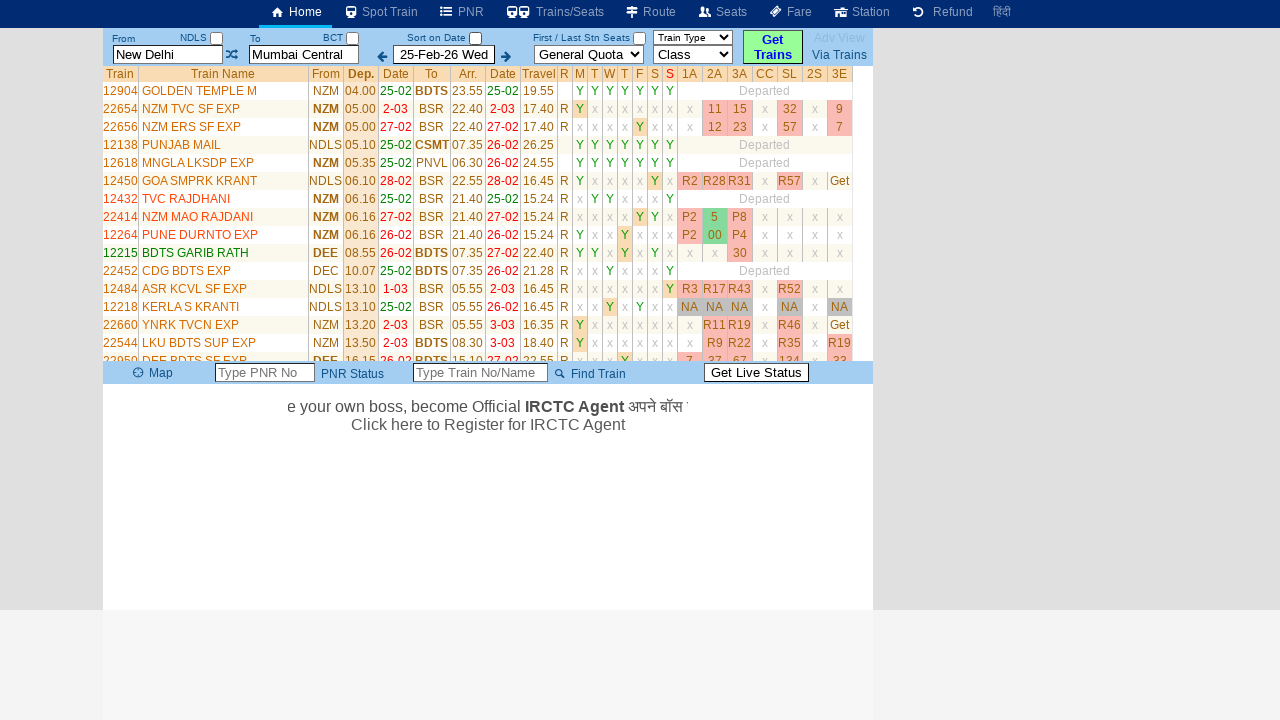